Tests keyboard shortcuts on a text comparison tool by copying text from the source area and pasting it into the destination area using Ctrl+A, Ctrl+C, and Ctrl+V keyboard combinations

Starting URL: https://extendsclass.com/text-compare.html

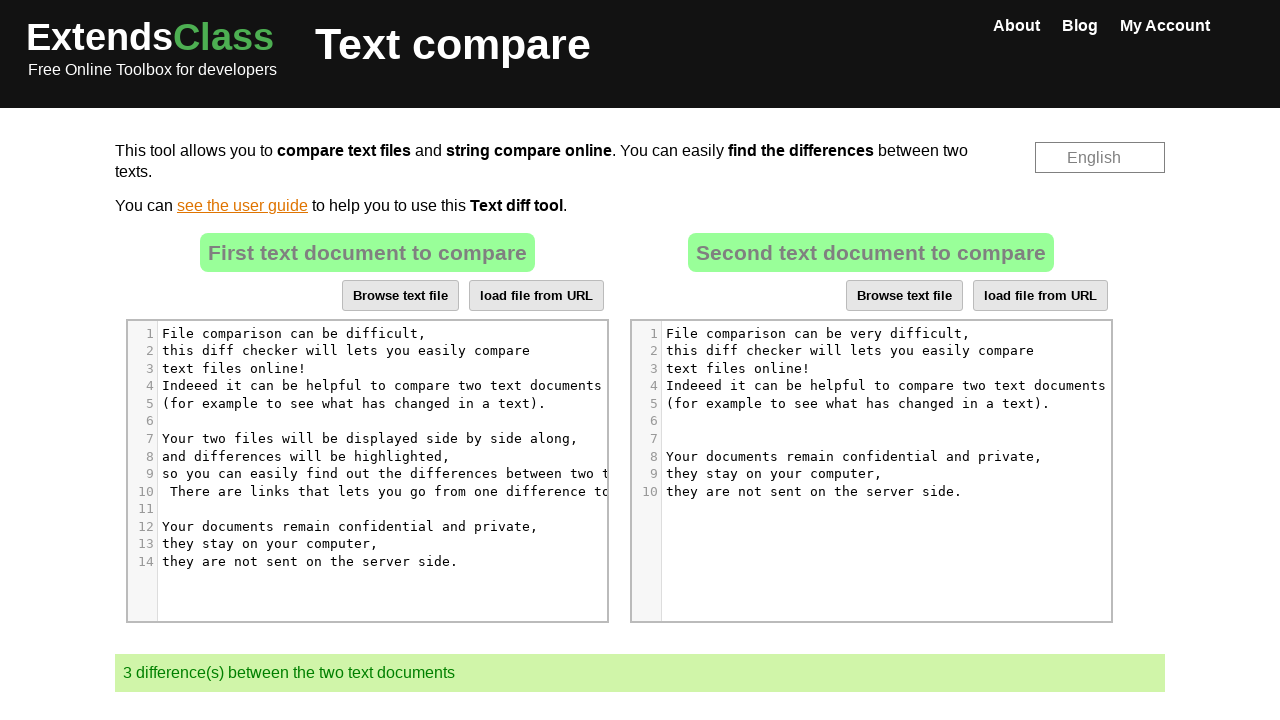

Clicked on source text area at (391, 404) on xpath=//*[@id="dropZone"]//div/div/div/div[5]/div[5]/pre
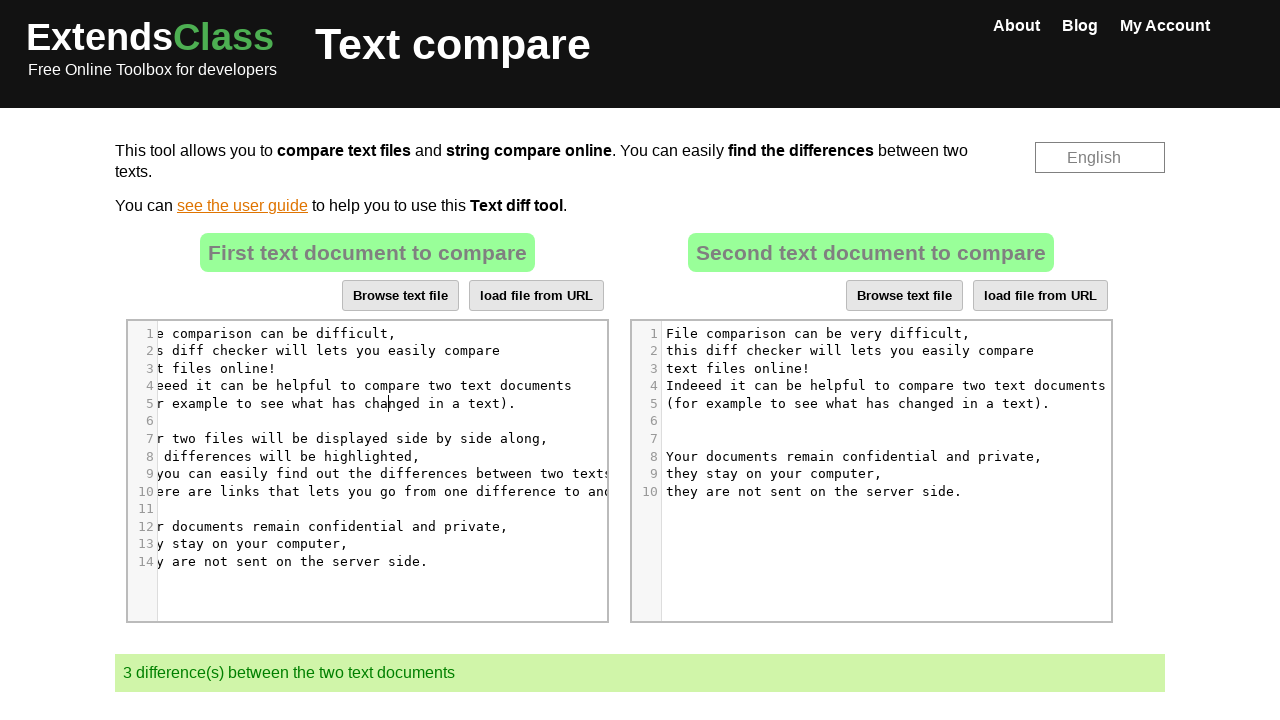

Pressed Ctrl+A to select all text in source area
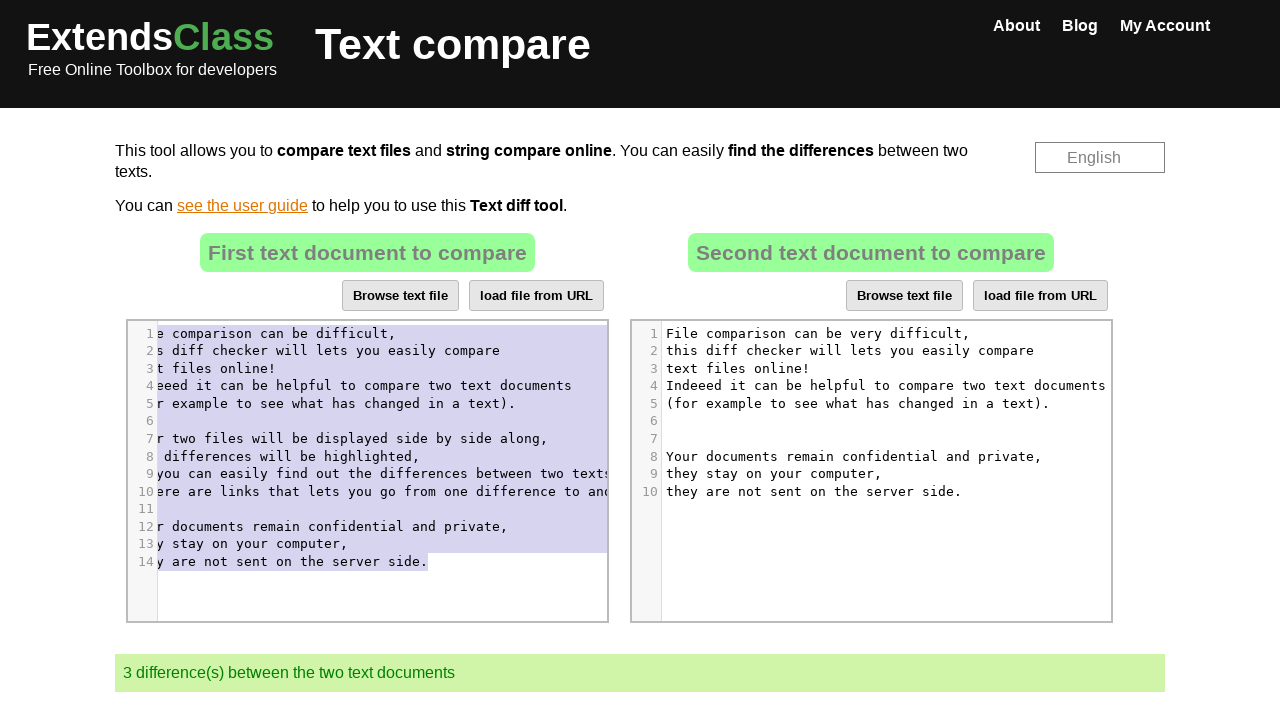

Pressed Ctrl+C to copy text from source area
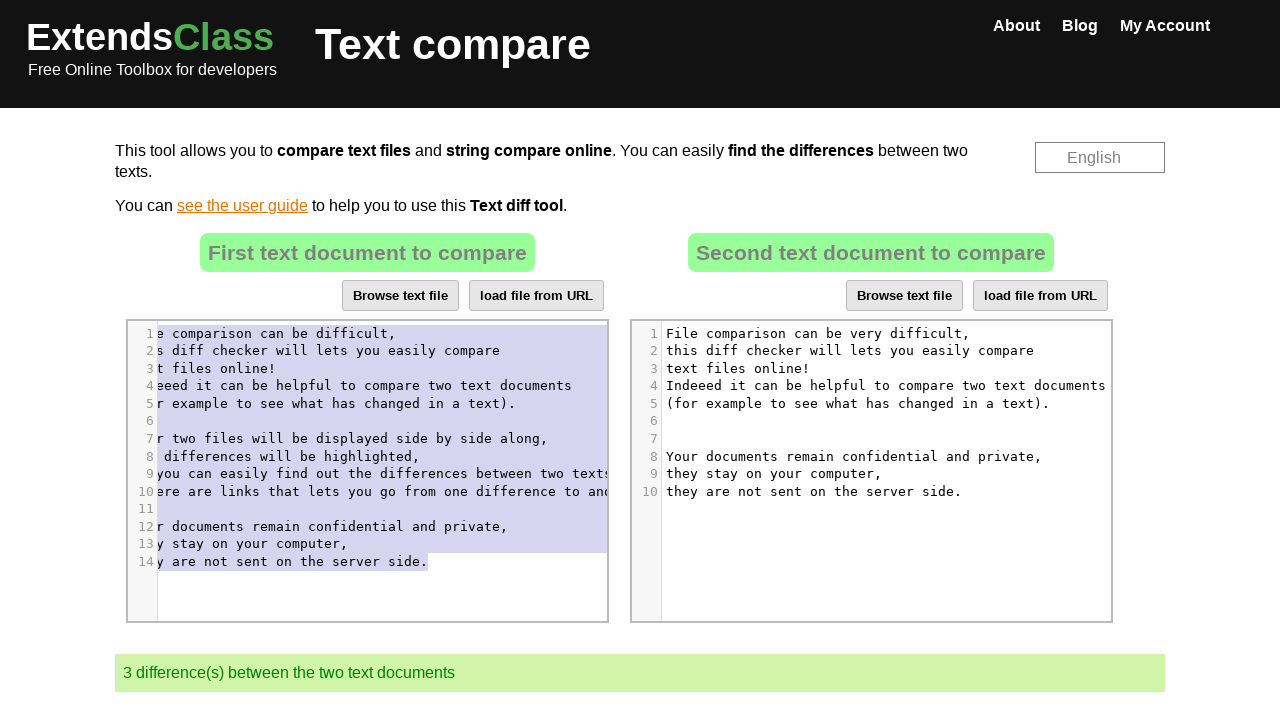

Clicked on destination text area at (858, 403) on xpath=//*[@id="dropZone2"]//div[5]/div[5]/pre/span
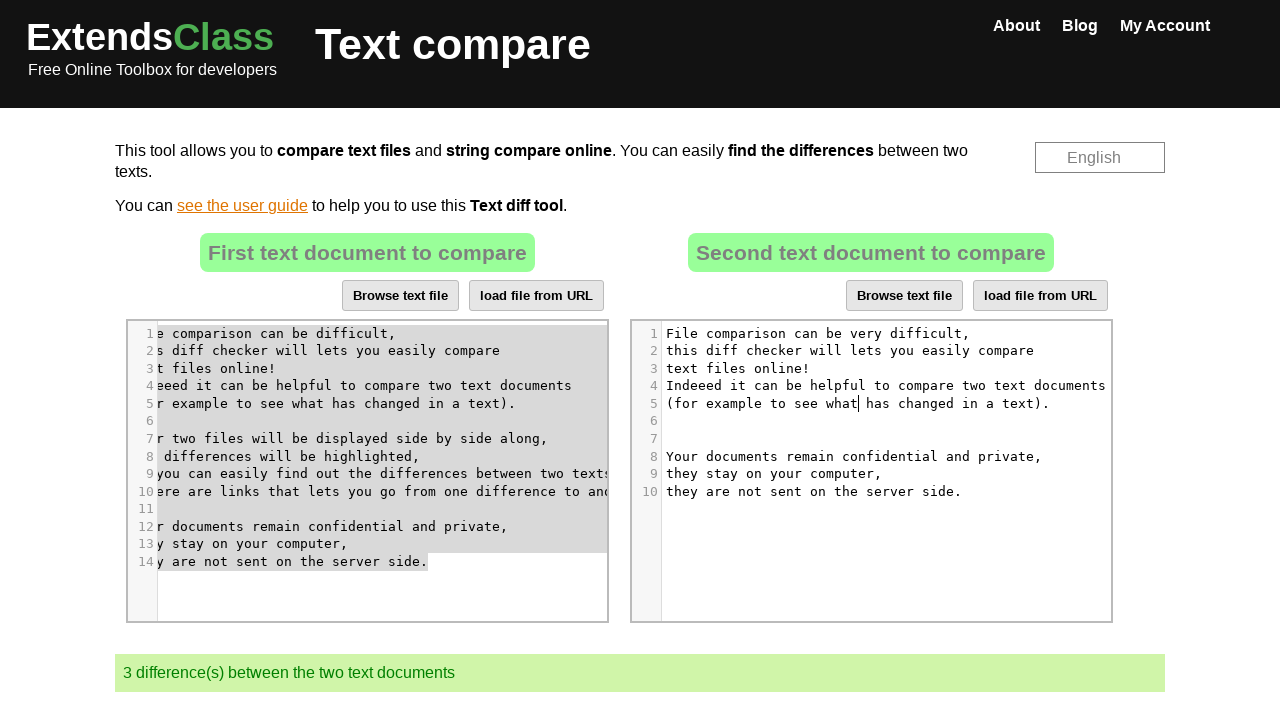

Pressed Ctrl+A to select all text in destination area
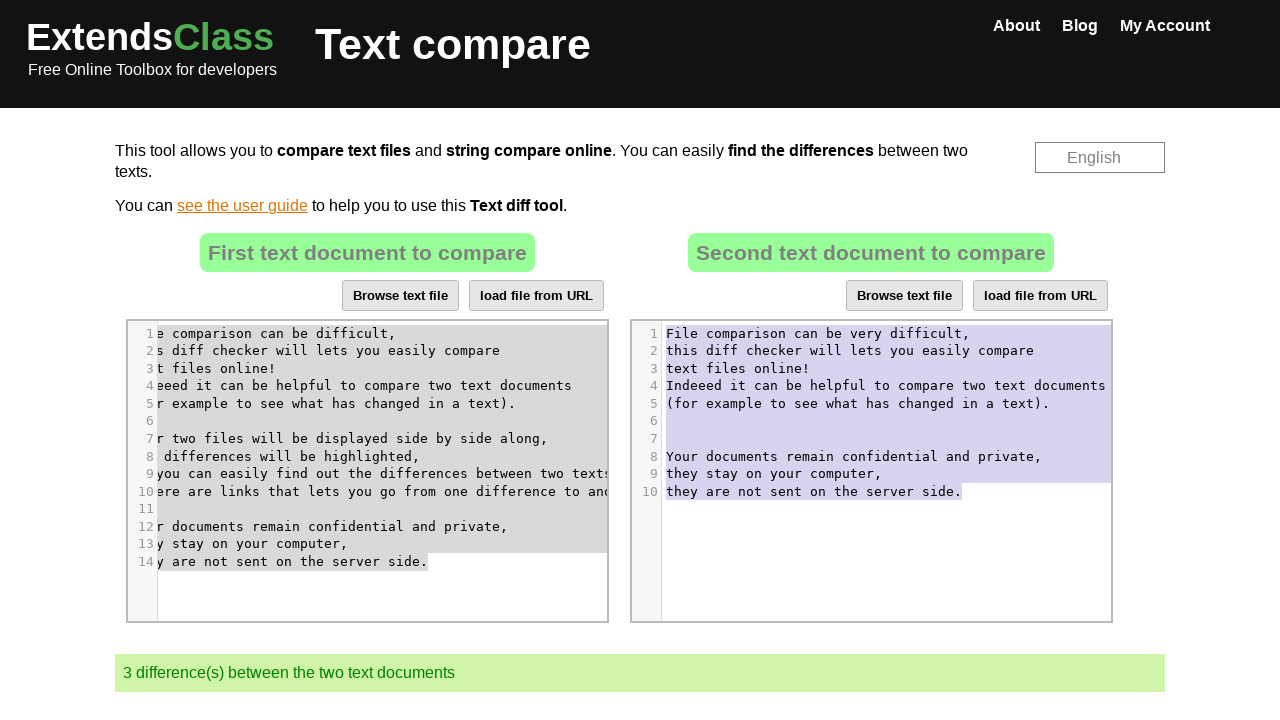

Pressed Ctrl+V to paste copied text into destination area
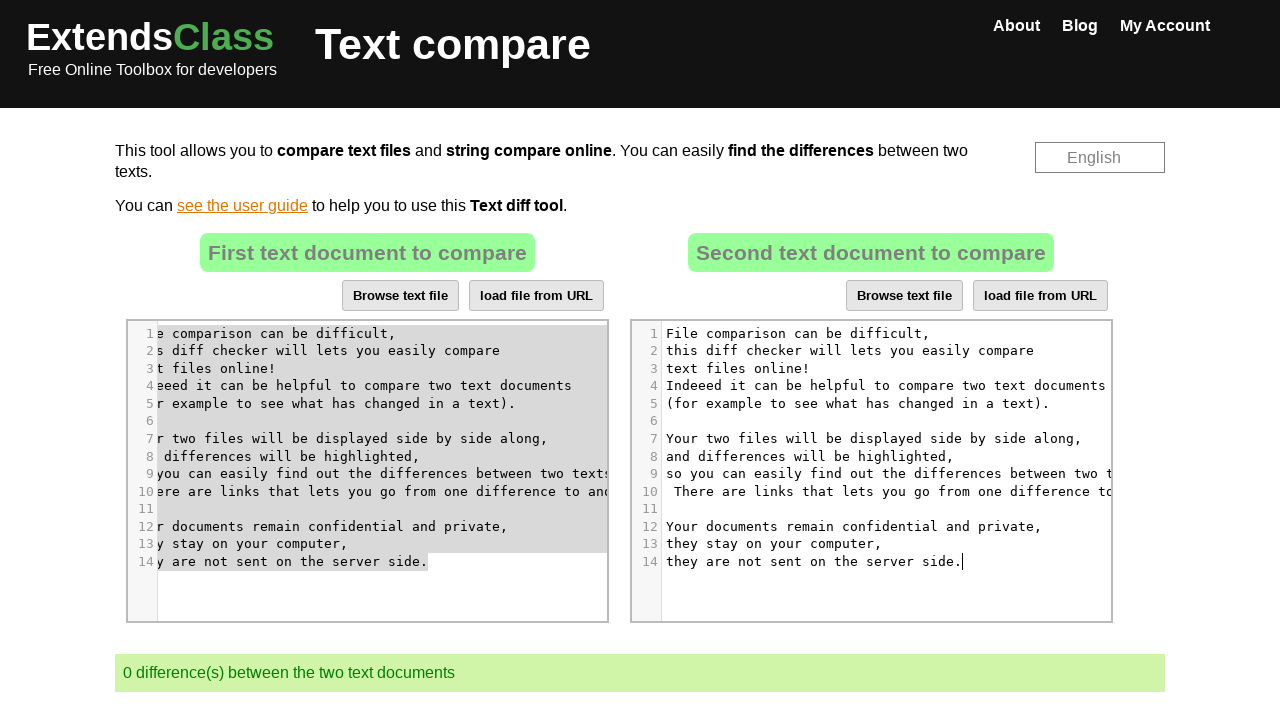

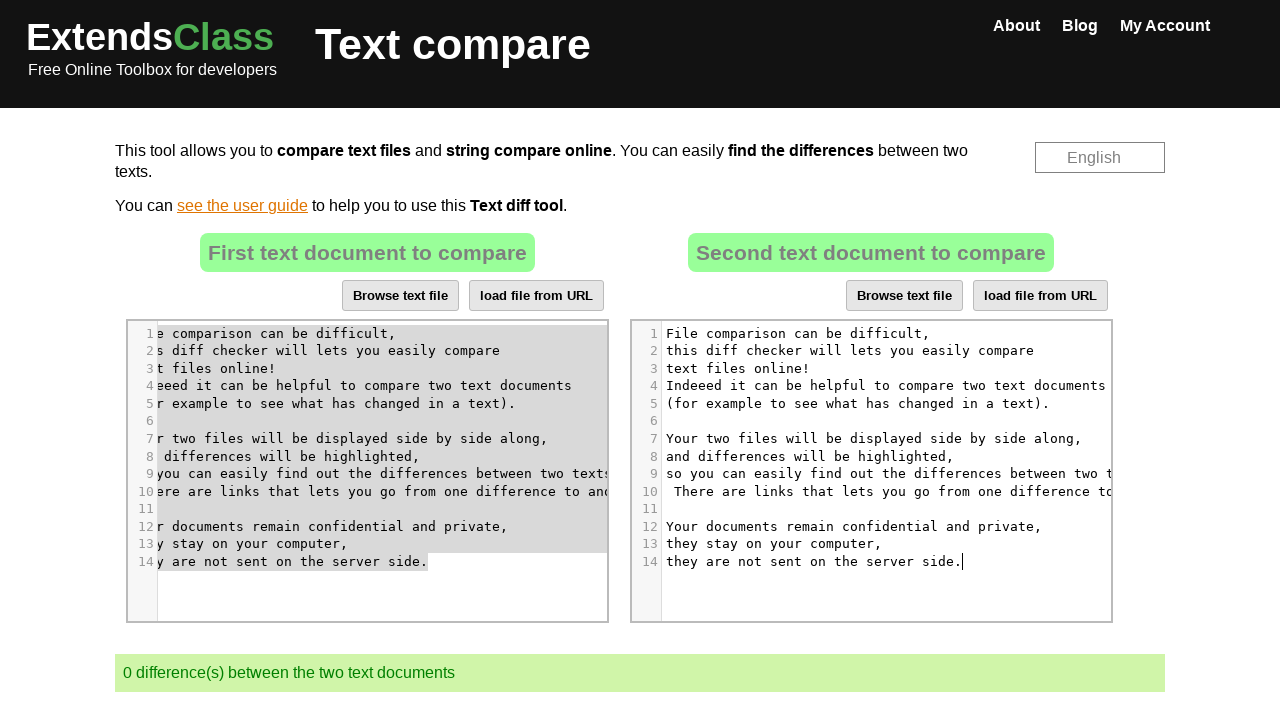